Tests file upload functionality by selecting a file and submitting the upload form

Starting URL: https://awesomeqa.com/selenium/upload.html

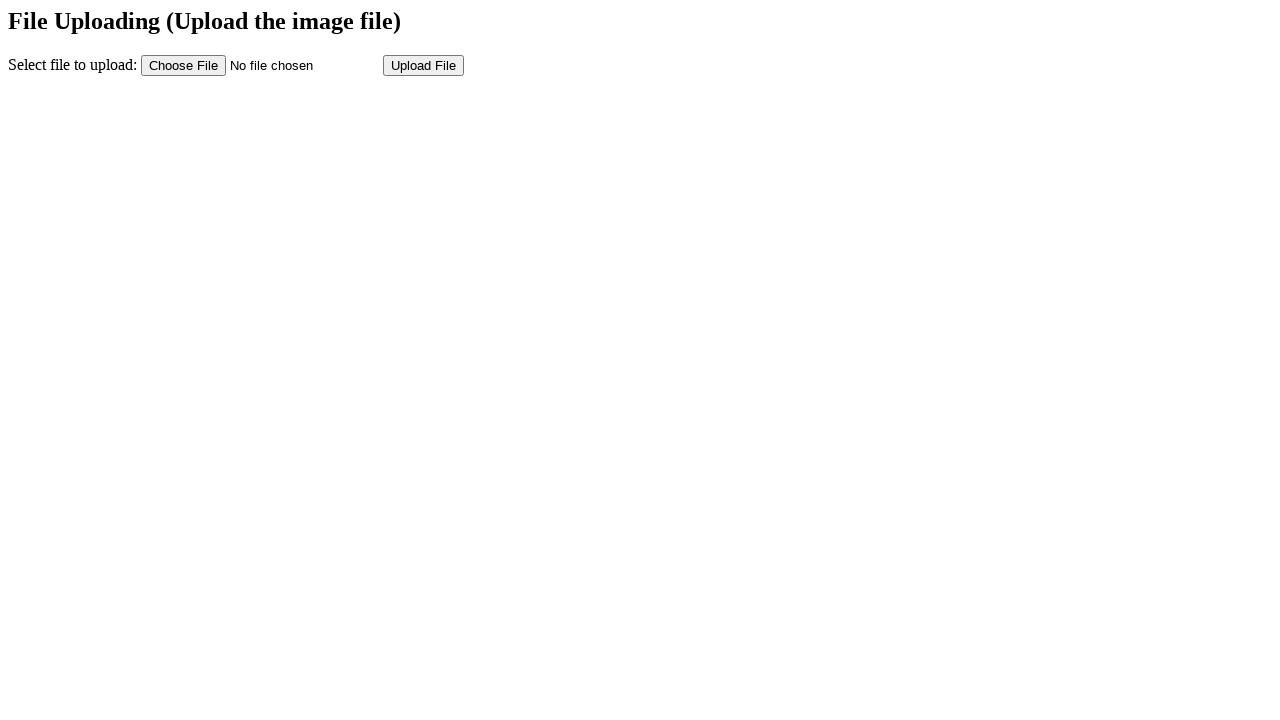

Selected temporary test file for upload
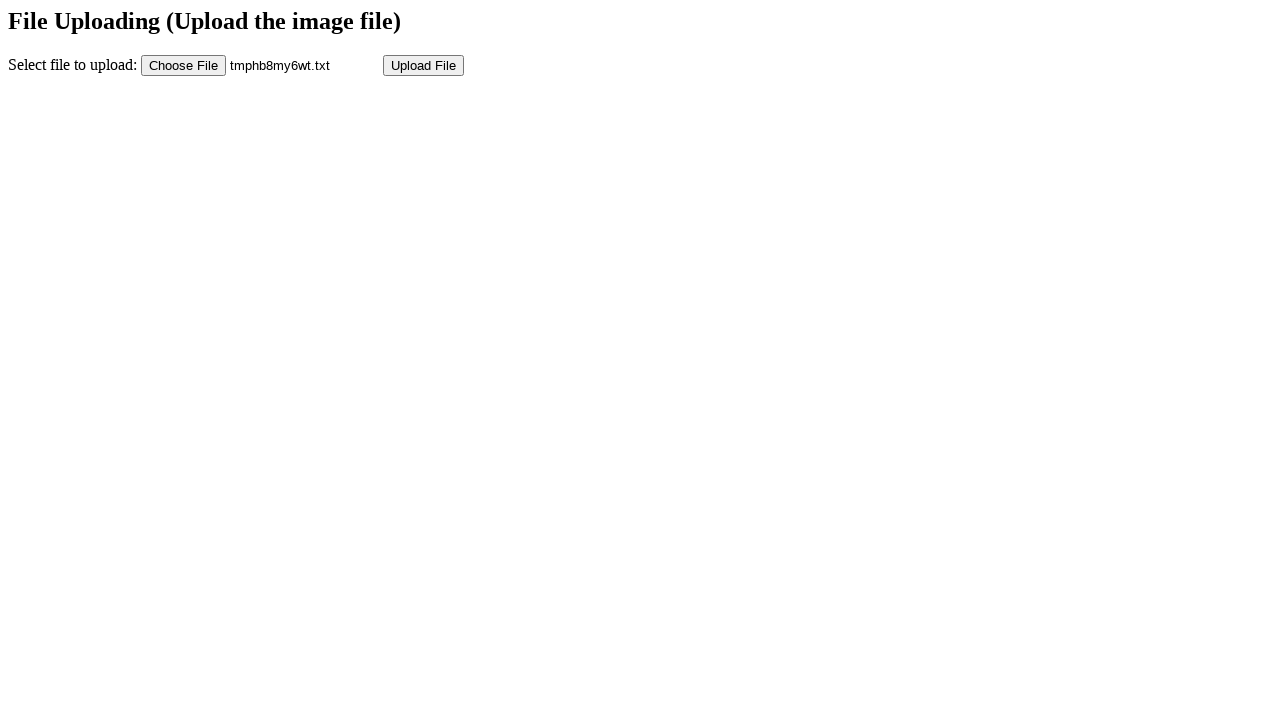

Clicked submit button to upload file at (424, 65) on input[name='submit']
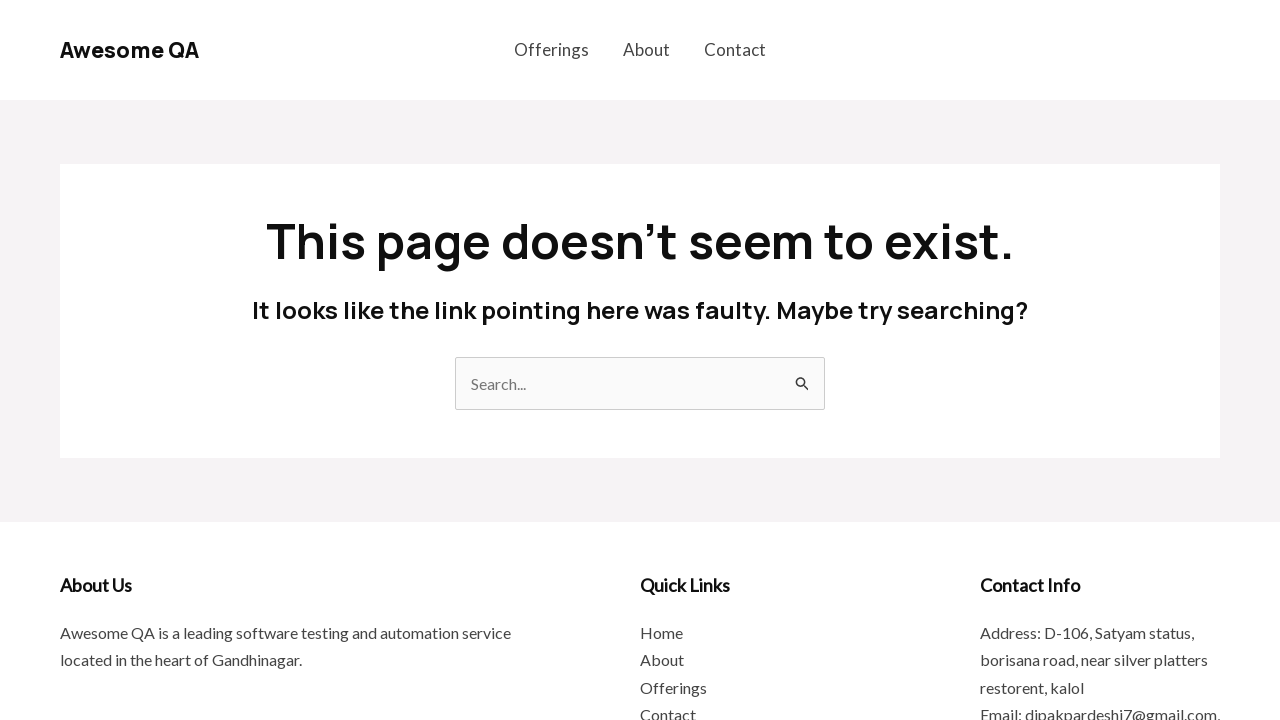

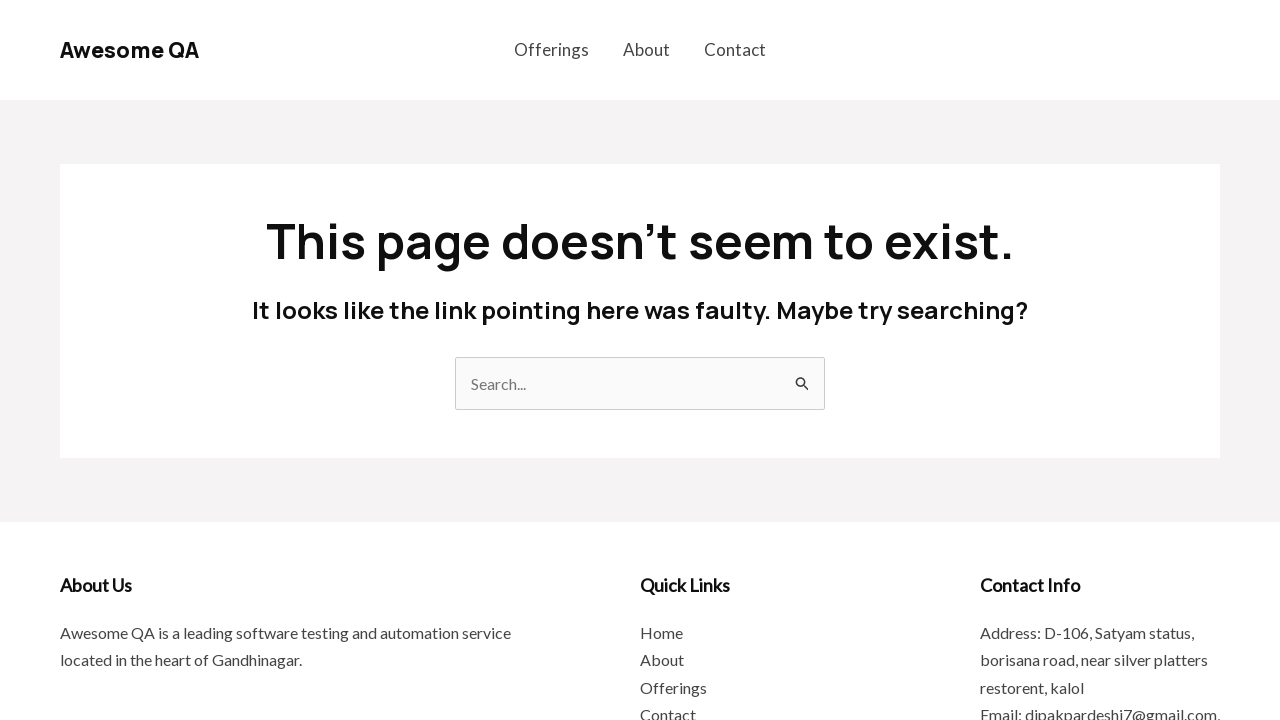